Tests the TodoMVC React application by adding two todo items ("Buy groceries" and "Clean the house") and then deleting both of them.

Starting URL: https://todomvc.com/examples/react/dist/

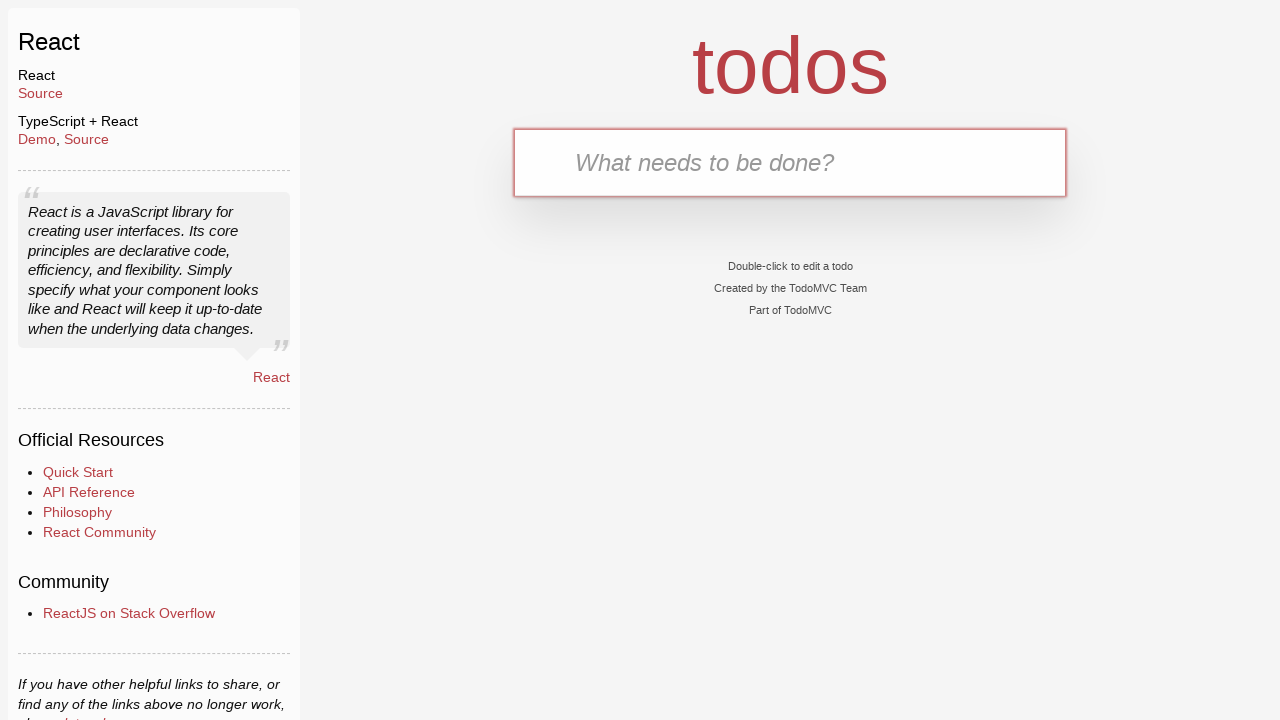

Filled new todo input with 'Buy groceries' on .new-todo
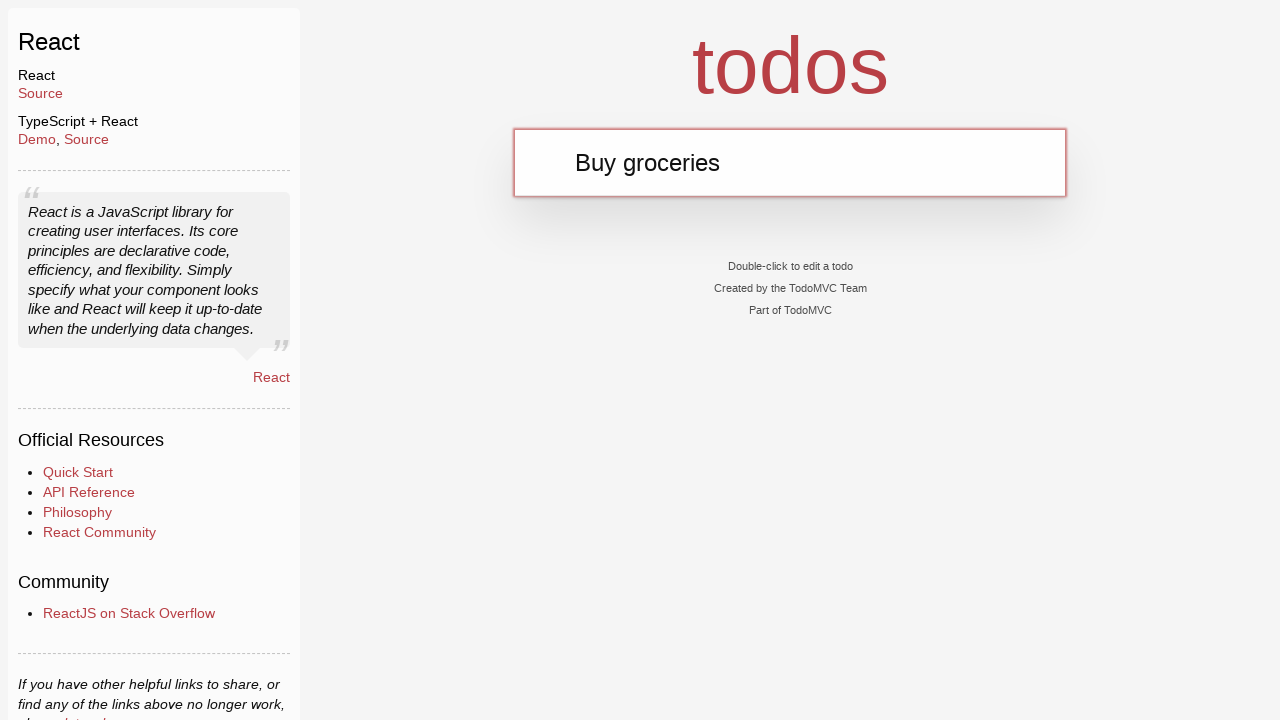

Pressed Enter to add first todo item on .new-todo
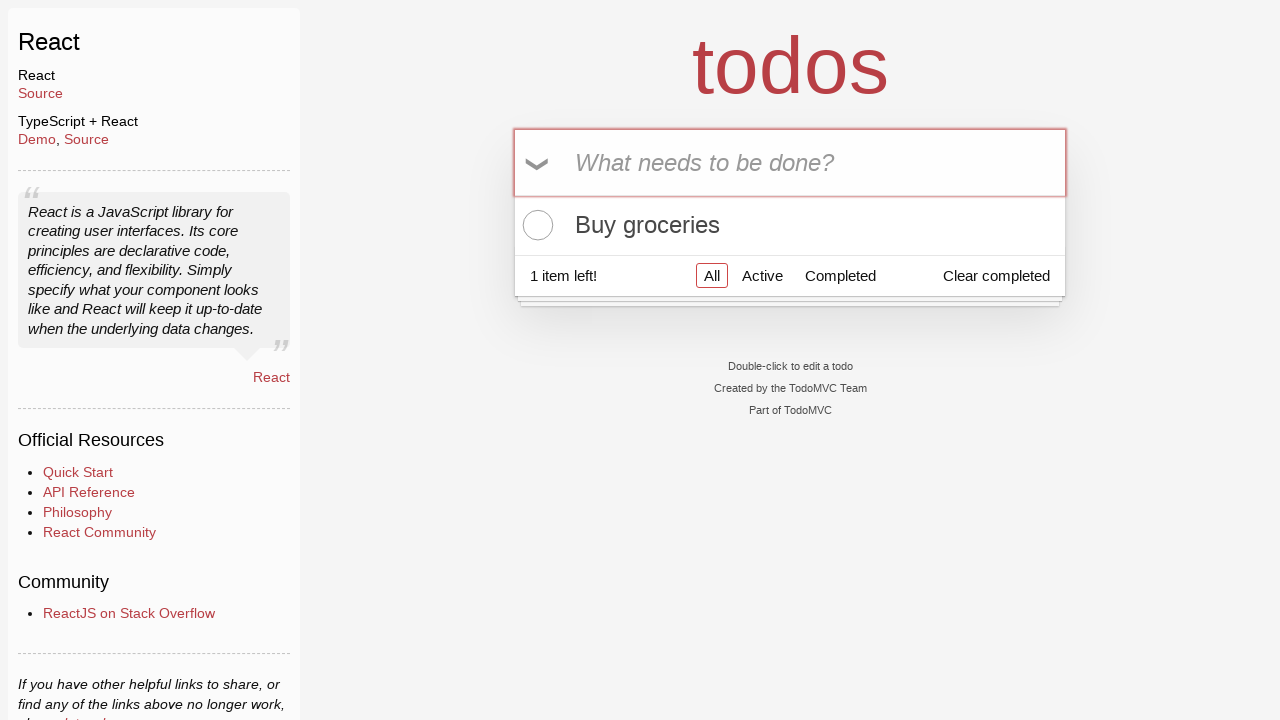

First todo item appeared in the list
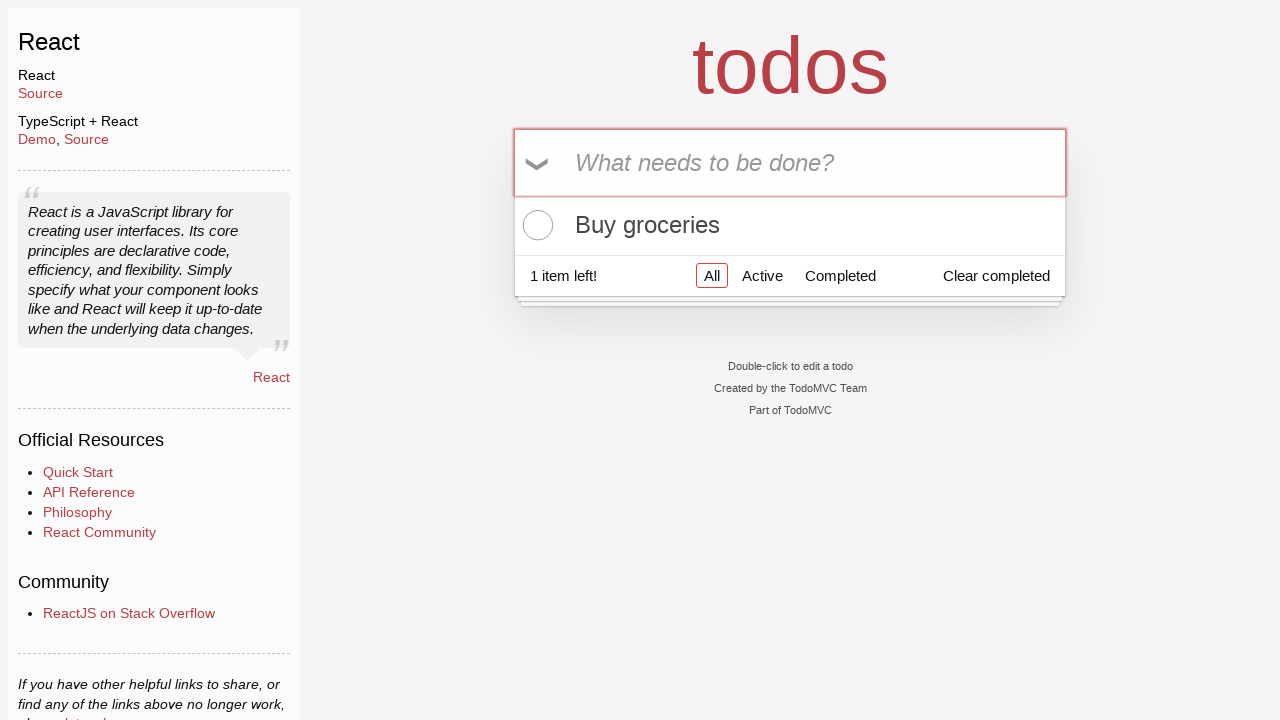

Retrieved text of first todo item: 'Buy groceries'
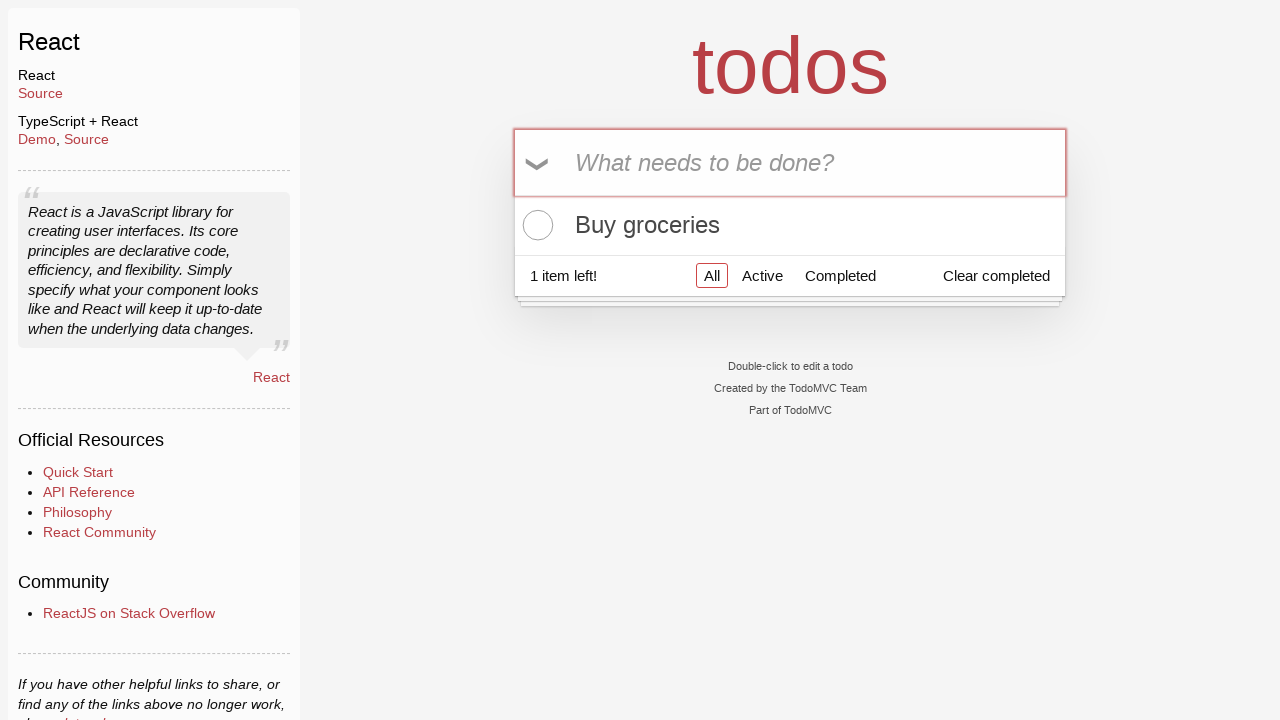

Verified first todo item text matches expected value
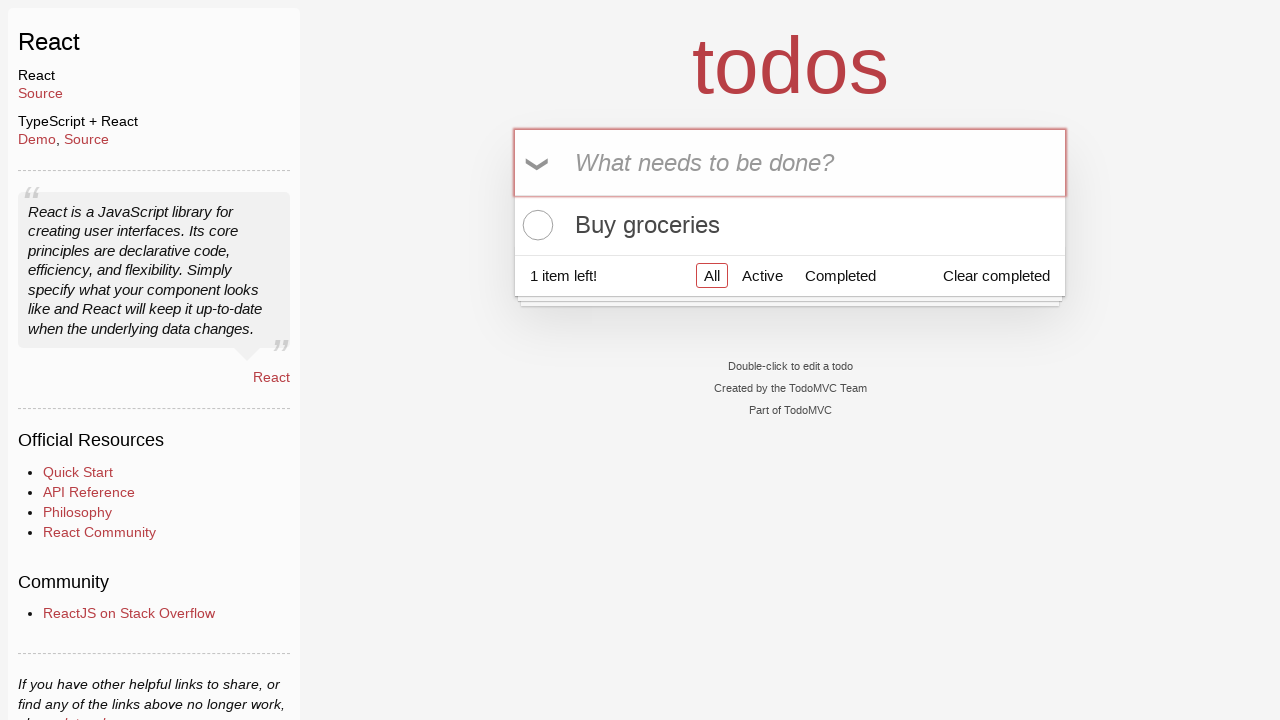

Filled new todo input with 'Clean the house' on .new-todo
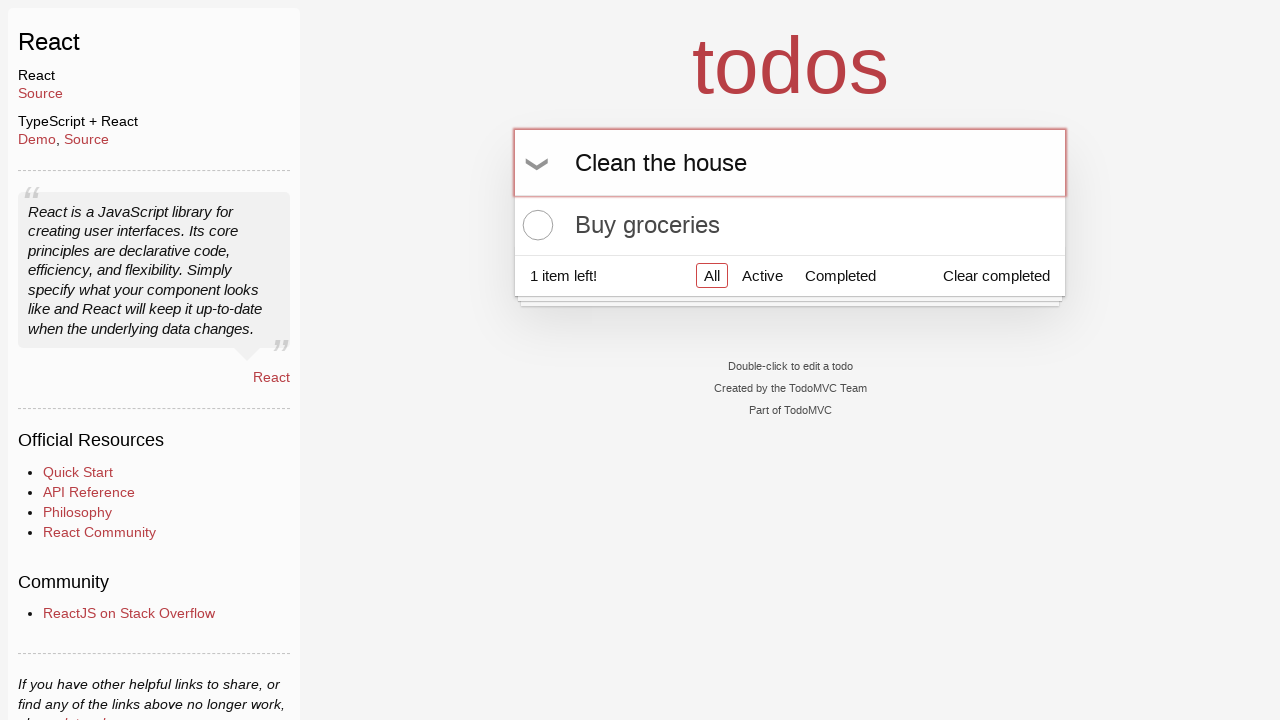

Pressed Enter to add second todo item on .new-todo
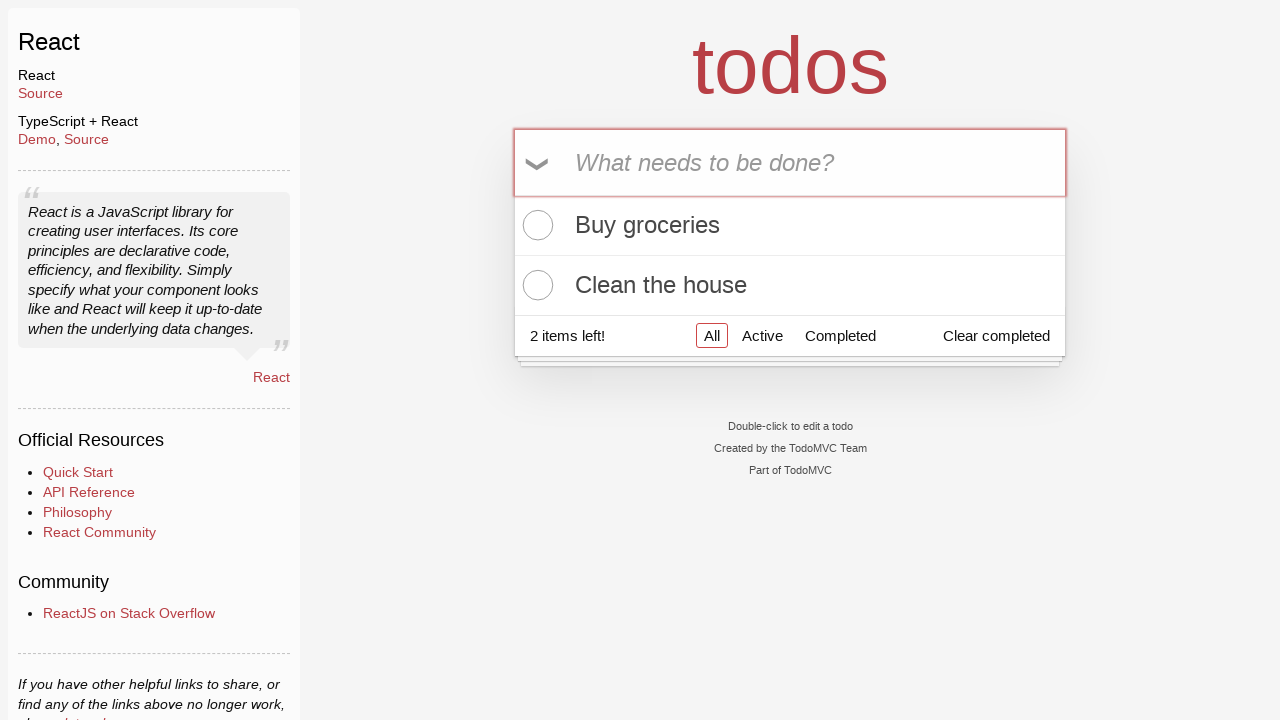

Second todo item appeared in the list
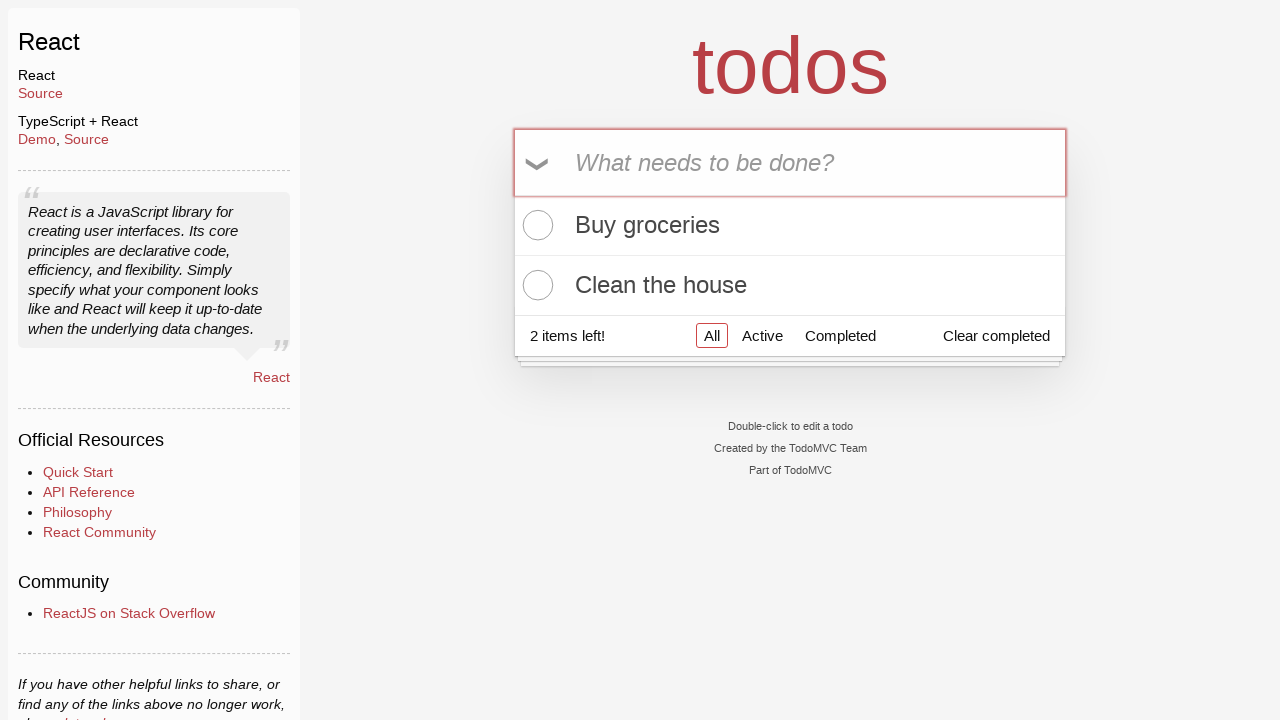

Retrieved text of second todo item: 'Clean the house'
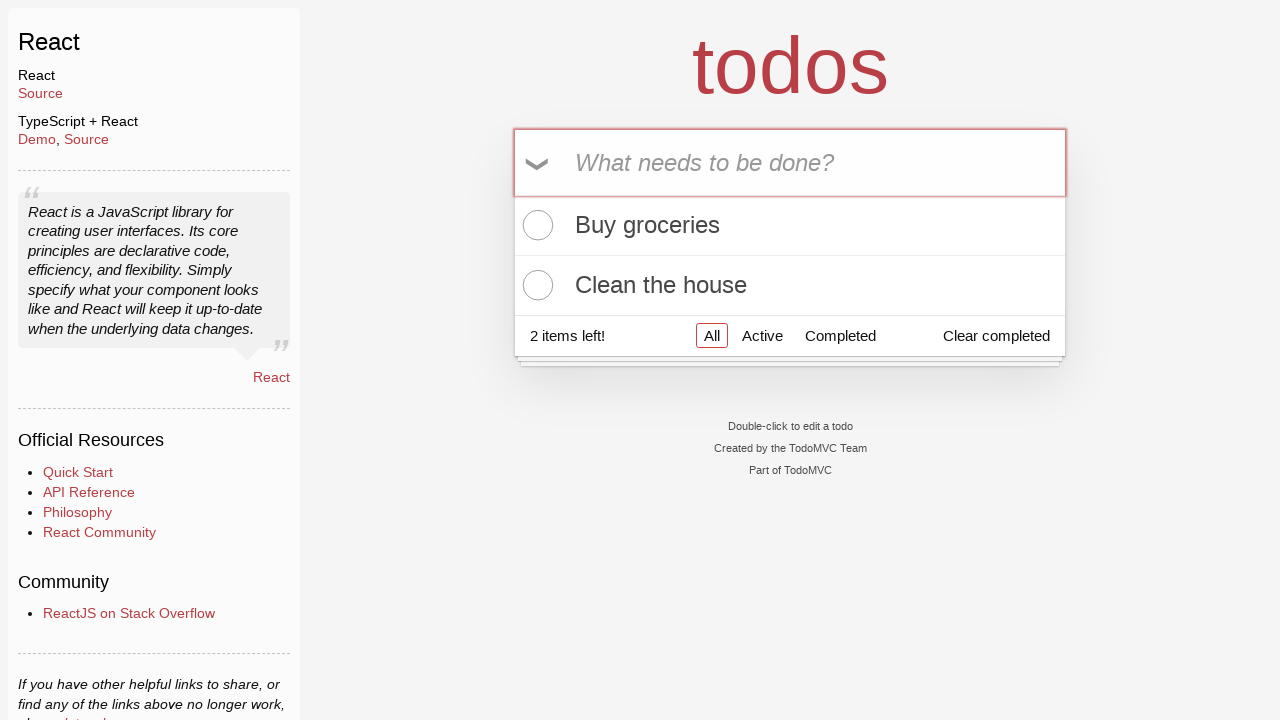

Verified second todo item text matches expected value
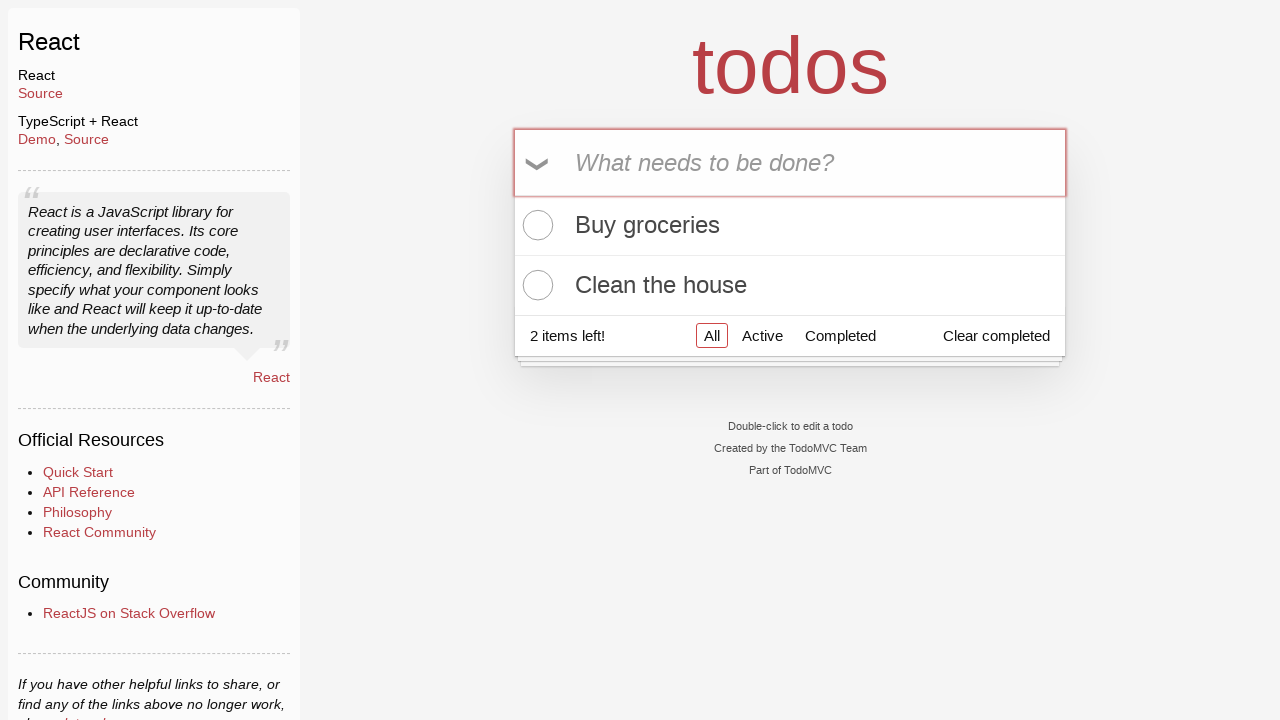

Located first todo item 'Buy groceries'
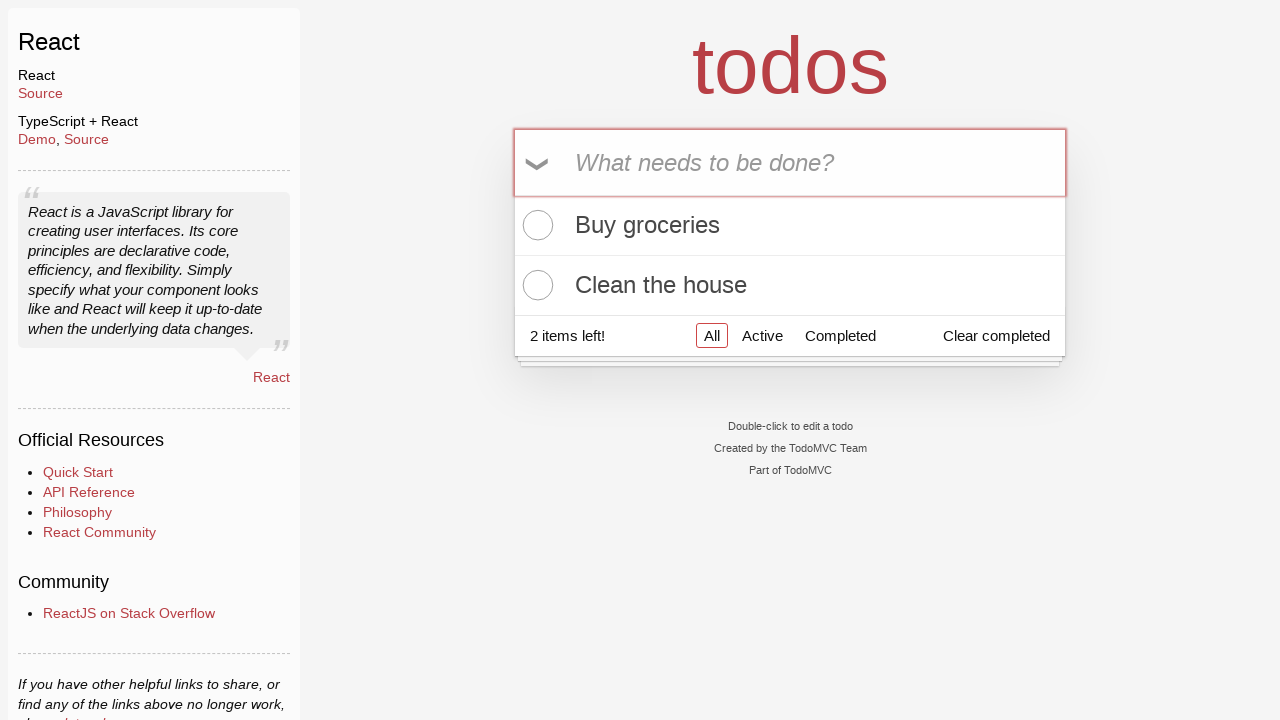

Hovered over first todo item to reveal delete button at (790, 226) on .todo-list li >> internal:has-text="Buy groceries"i
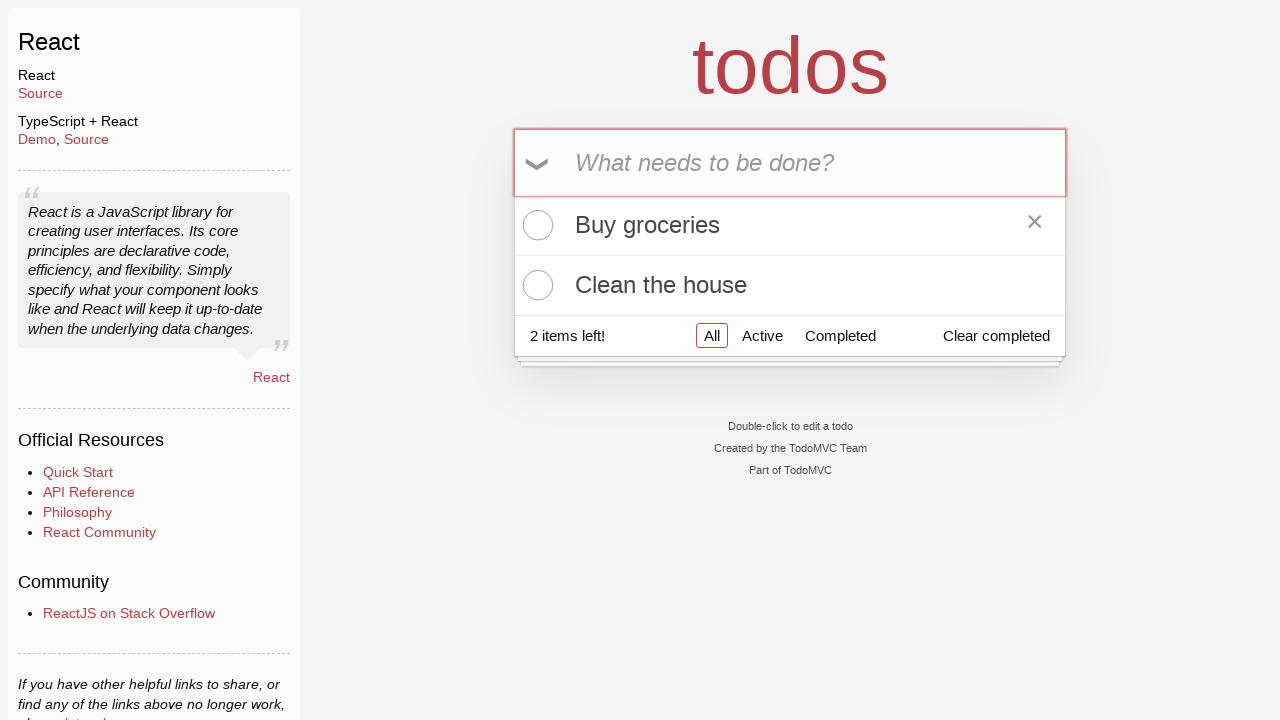

Clicked delete button to remove first todo item at (1035, 225) on .todo-list li >> internal:has-text="Buy groceries"i >> .destroy
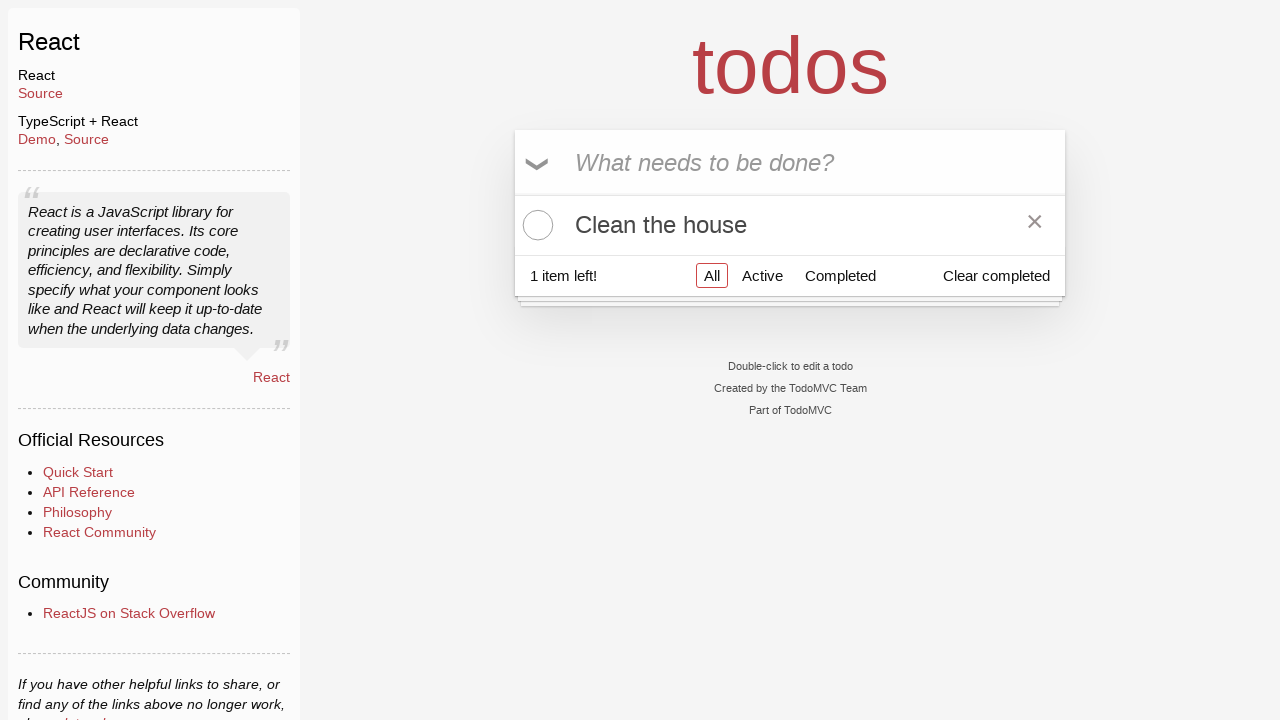

Located second todo item 'Clean the house'
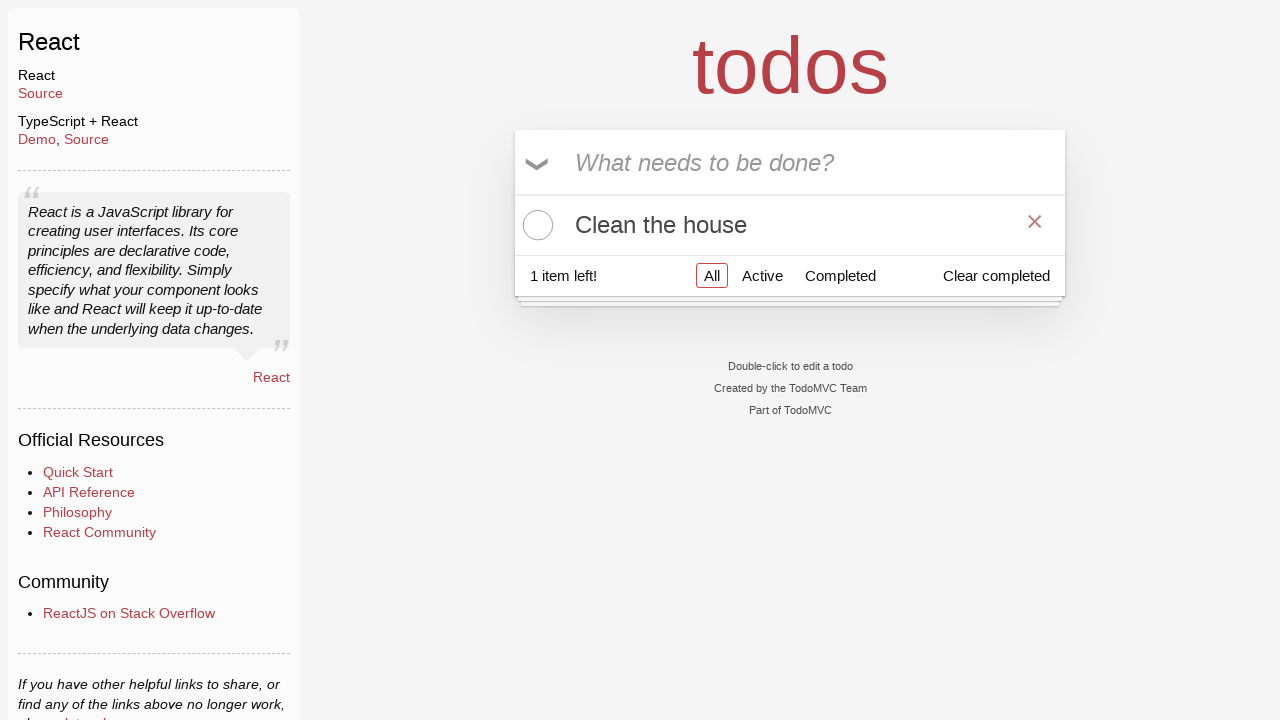

Hovered over second todo item to reveal delete button at (790, 225) on .todo-list li >> internal:has-text="Clean the house"i
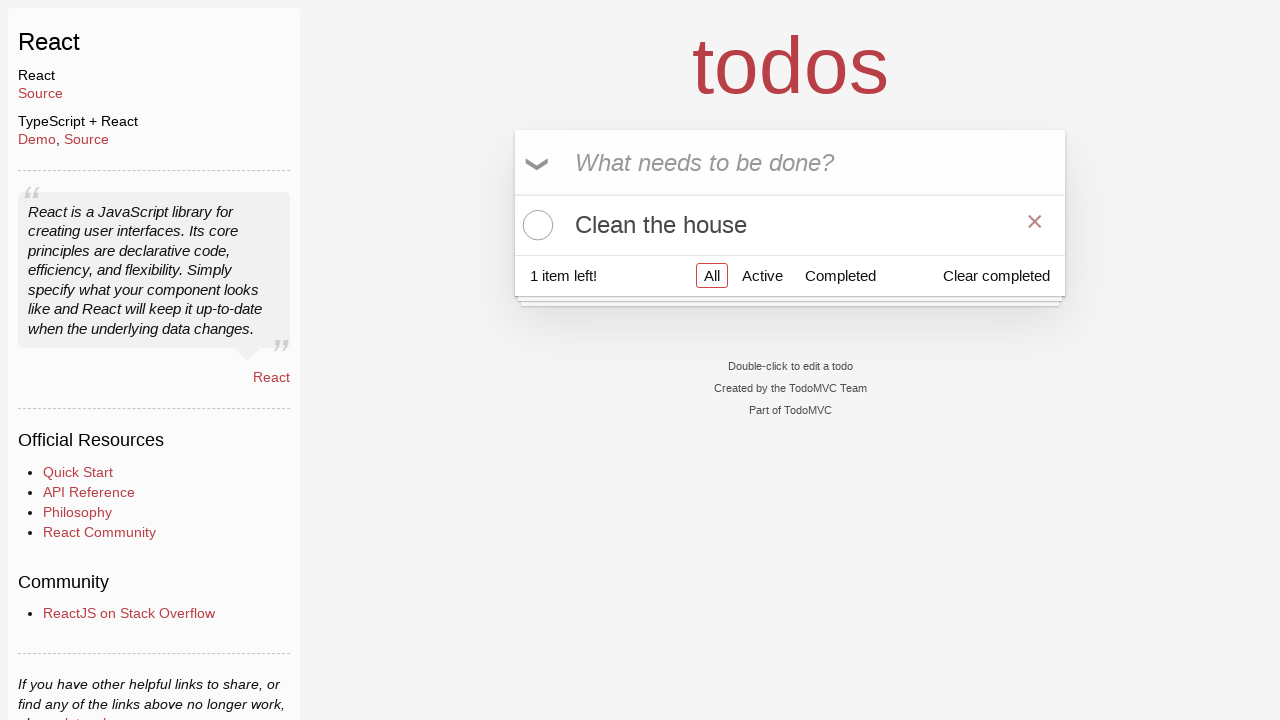

Clicked delete button to remove second todo item at (1035, 225) on .todo-list li >> internal:has-text="Clean the house"i >> .destroy
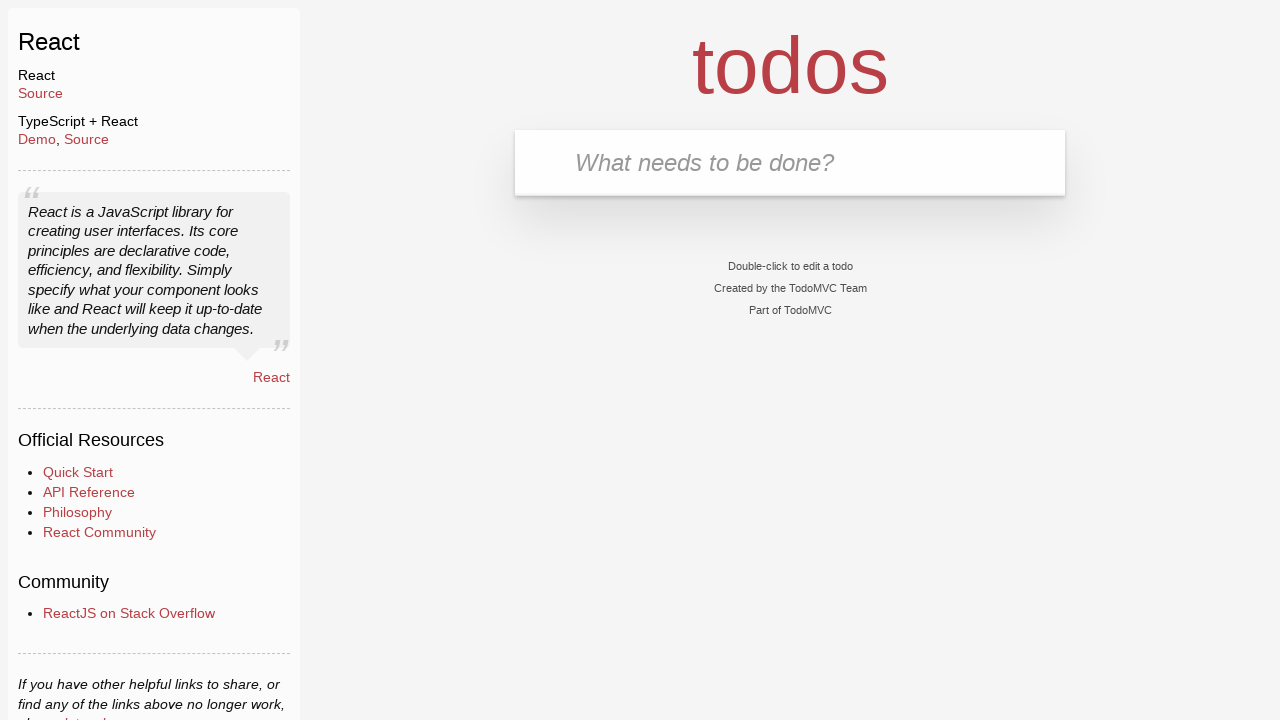

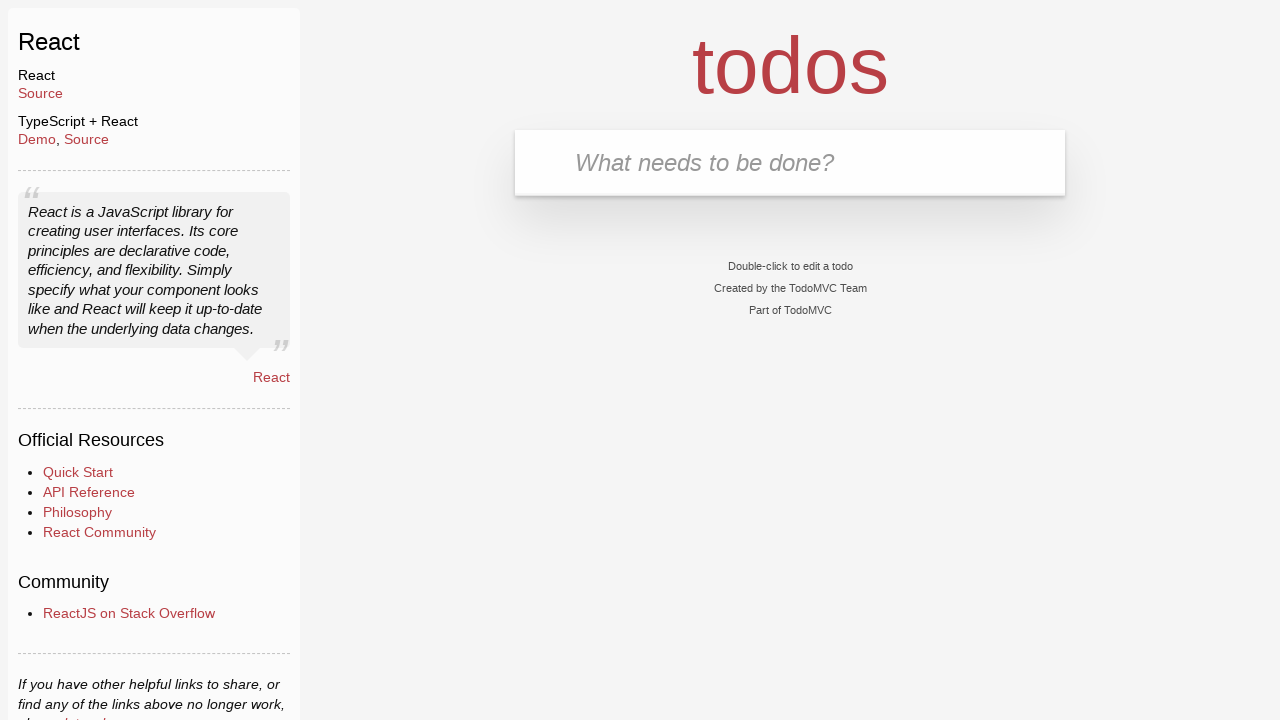